Tests resizable element functionality by dragging the resize handle to shrink the element from 200px to 150px width

Starting URL: https://demoqa.com/resizable

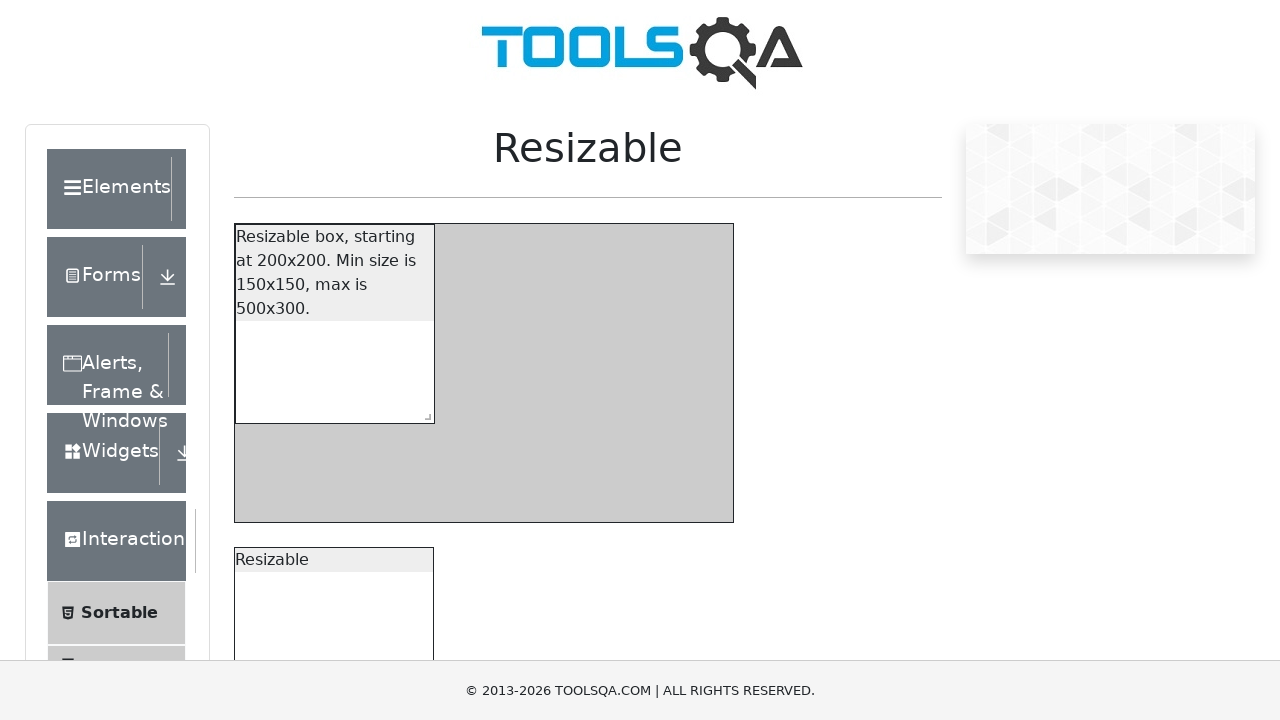

Located the resizable box element
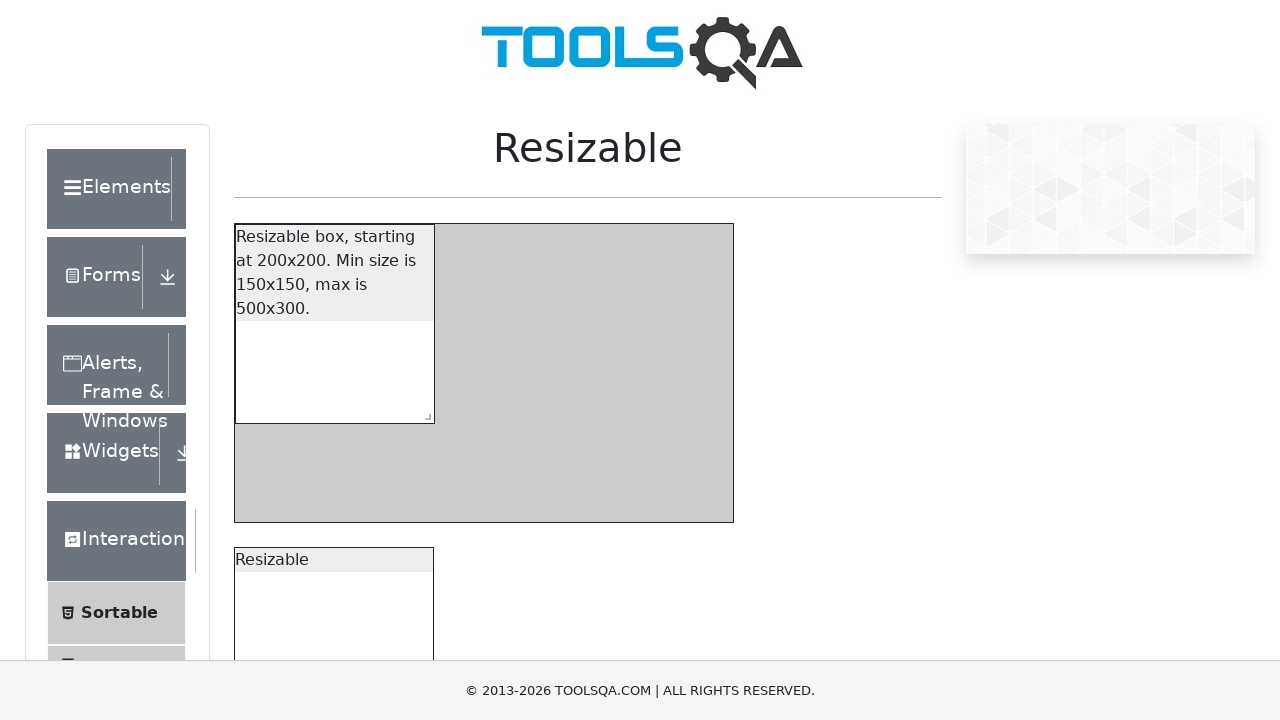

Located the resize handle element
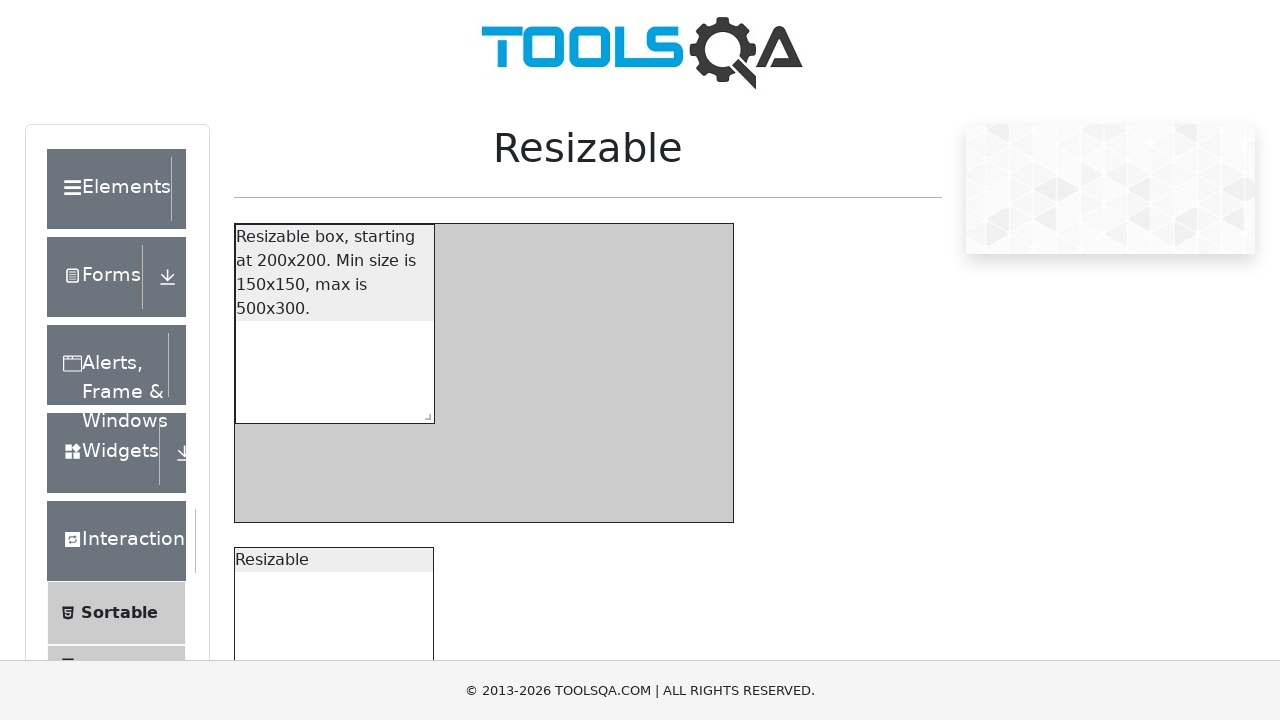

Retrieved bounding box of resize handle
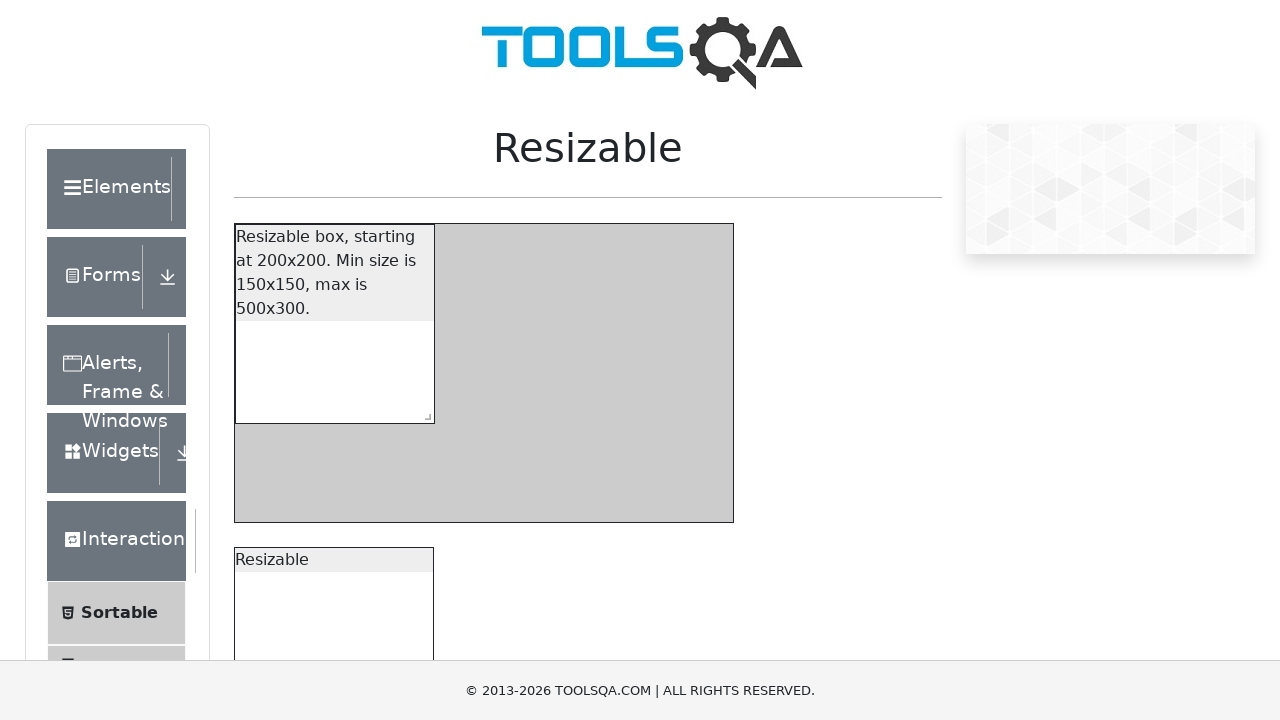

Moved mouse to center of resize handle at (424, 413)
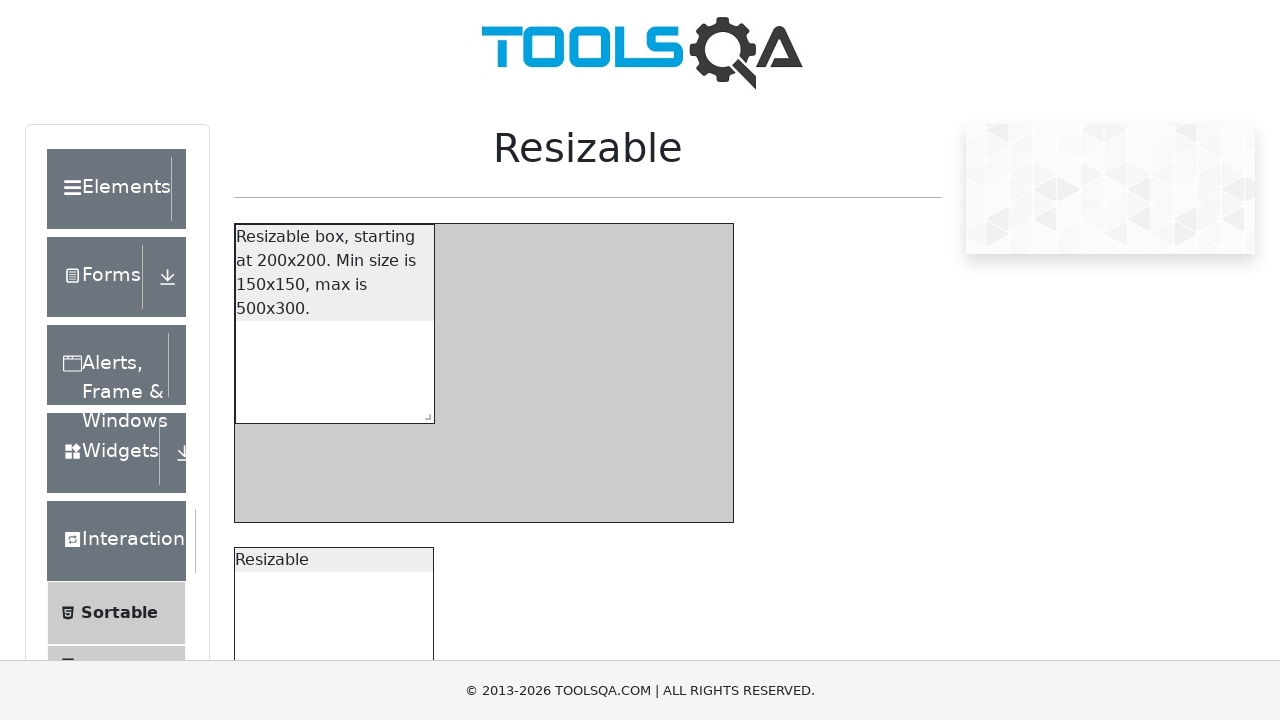

Pressed mouse button down on resize handle at (424, 413)
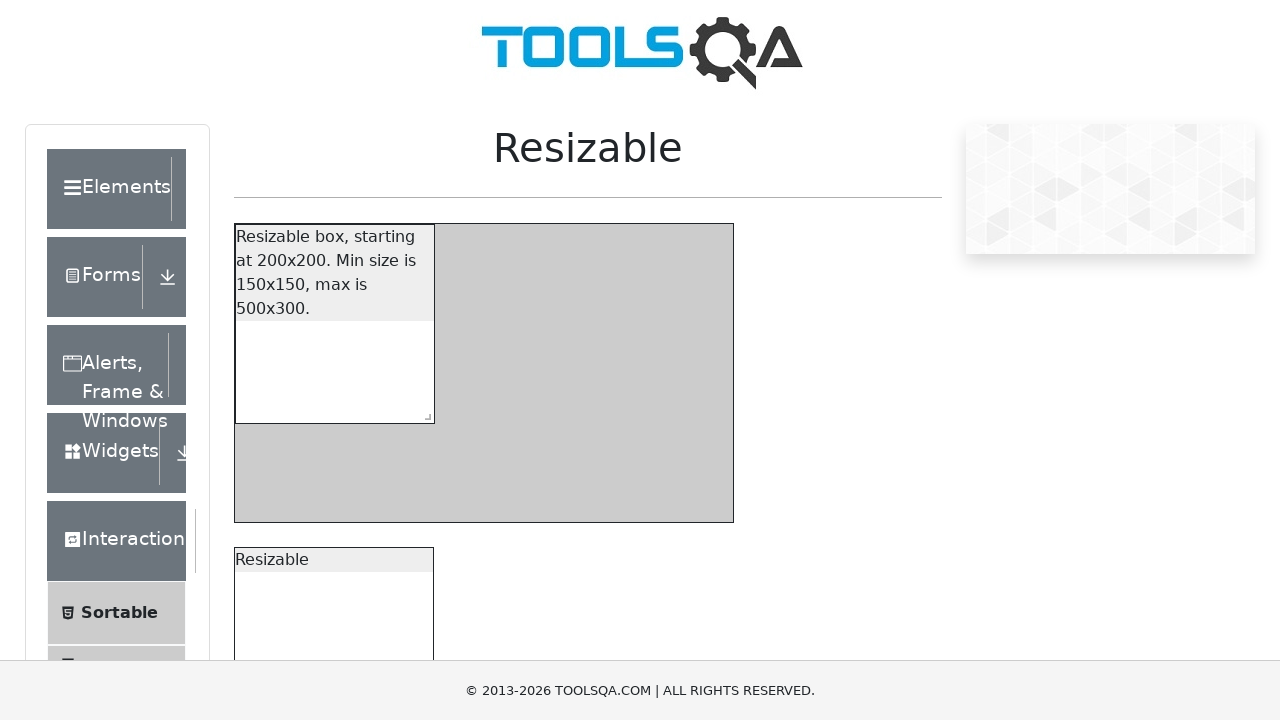

Dragged resize handle to shrink element from 200px to 150px width at (364, 353)
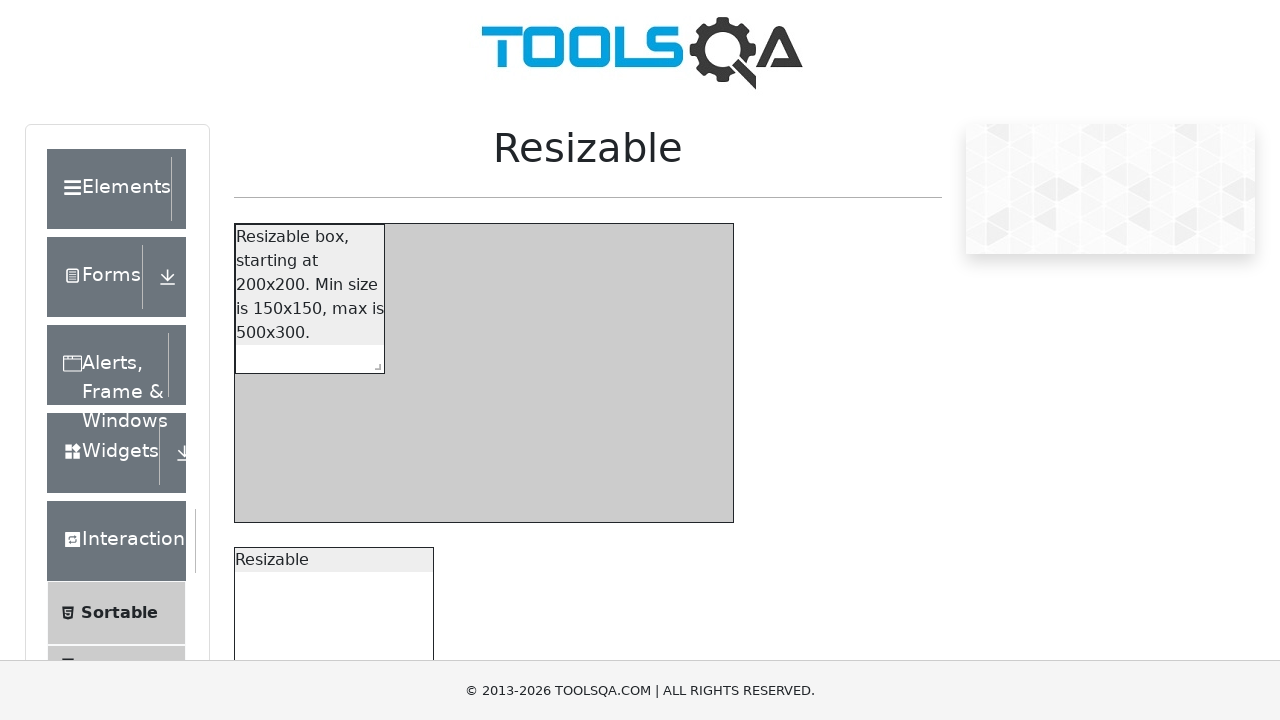

Released mouse button to complete resize operation at (364, 353)
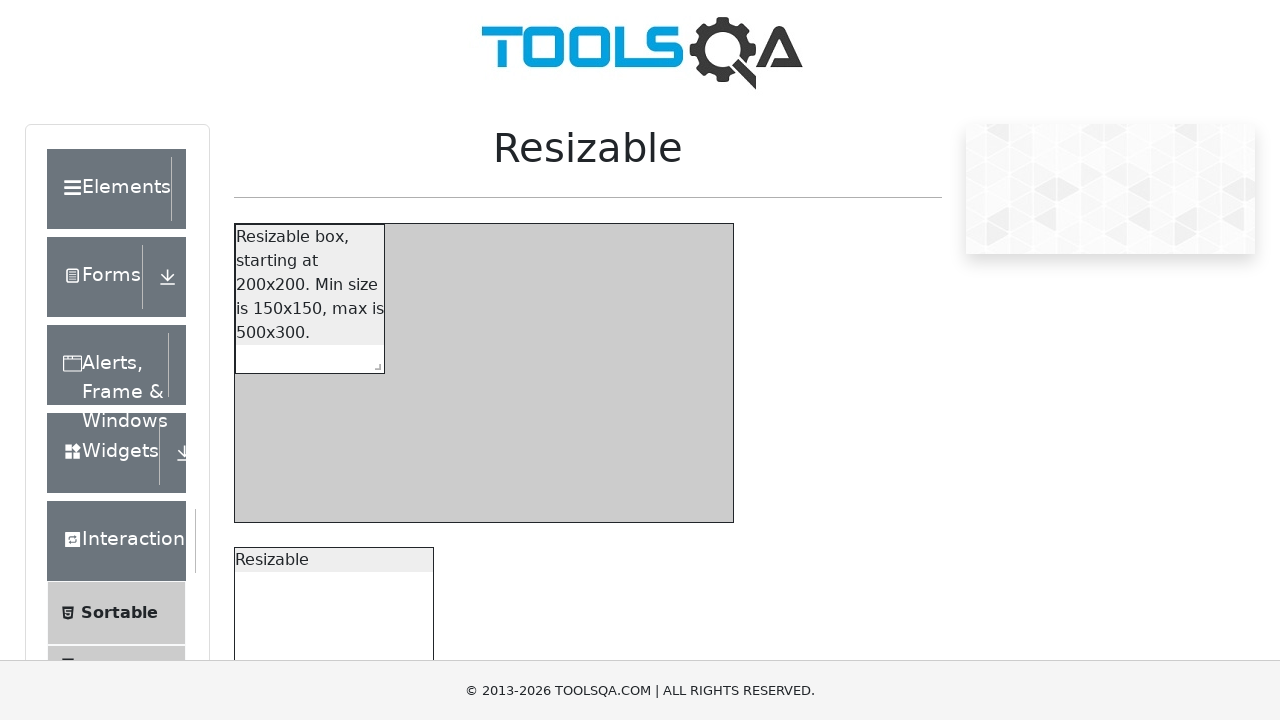

Waited 500ms for resize animation to complete
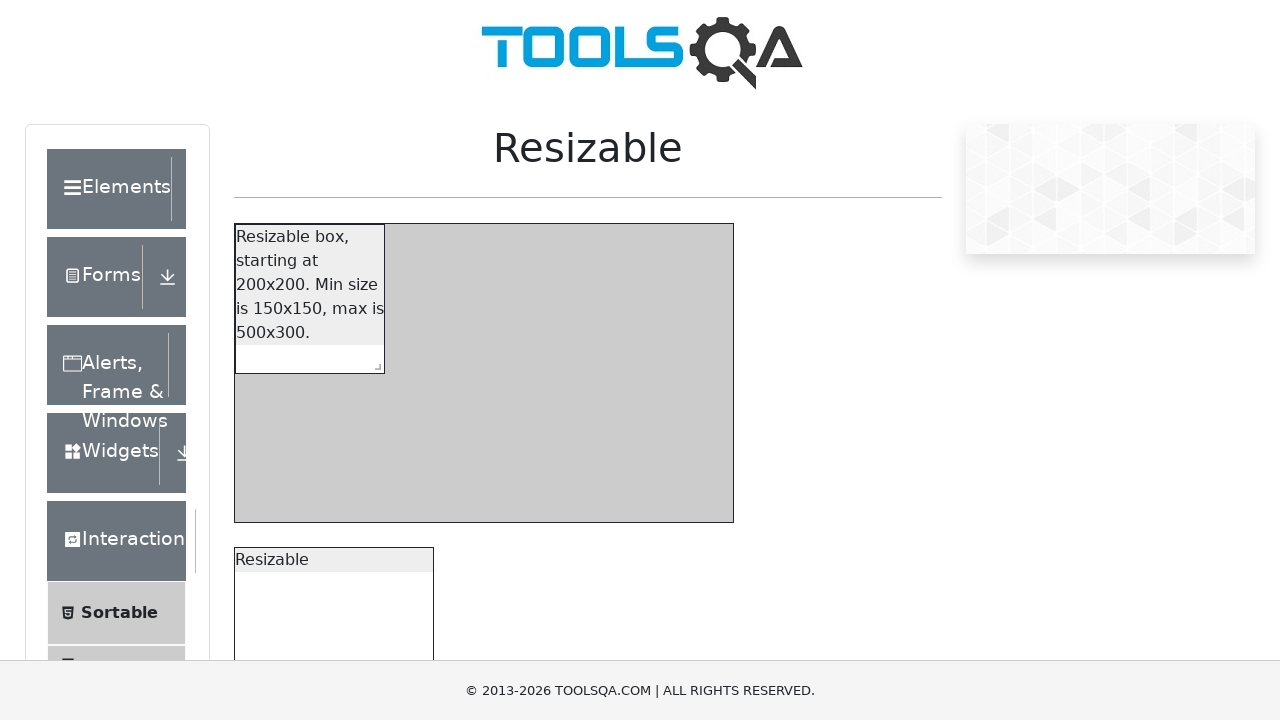

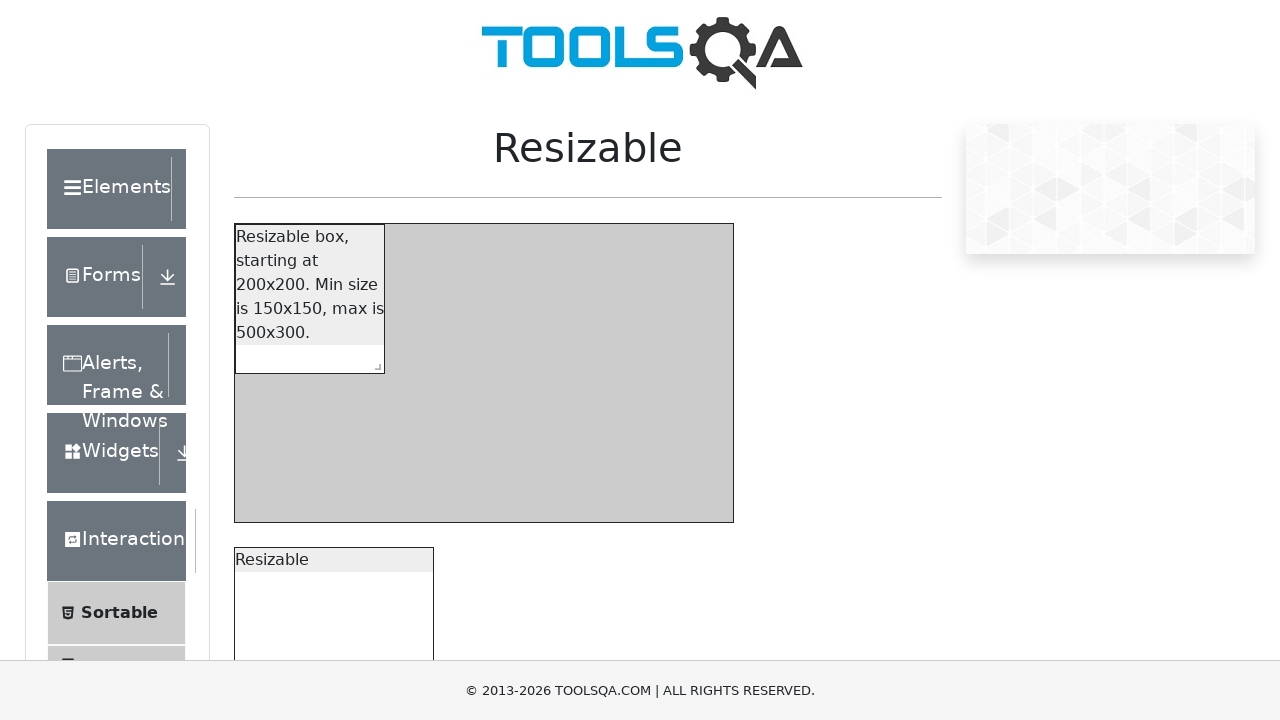